Tests the language switching functionality on the NHL website by clicking the language selector and changing the page language to Finnish (Suomi)

Starting URL: https://nhl.com

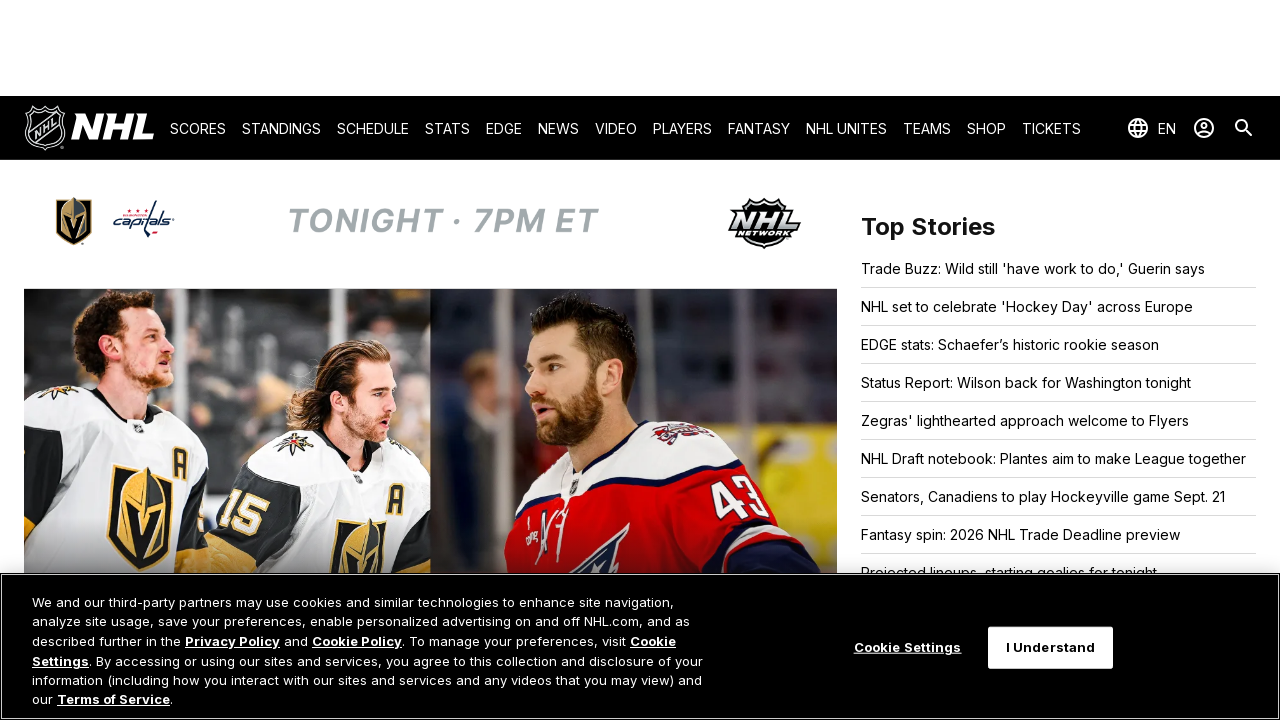

Clicked language switch button at (1151, 128) on button[aria-controls*='language-switch']
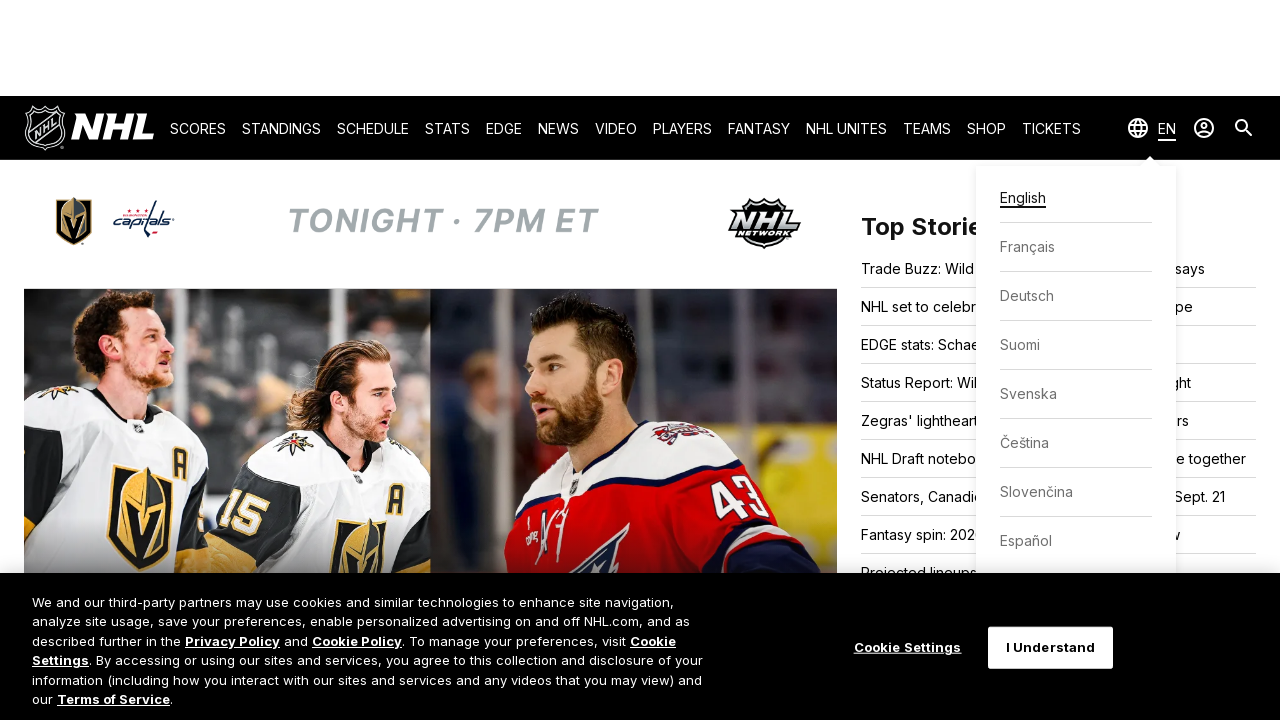

Selected Finnish (Suomi) from language options at (1020, 345) on xpath=//span[text()='Suomi']
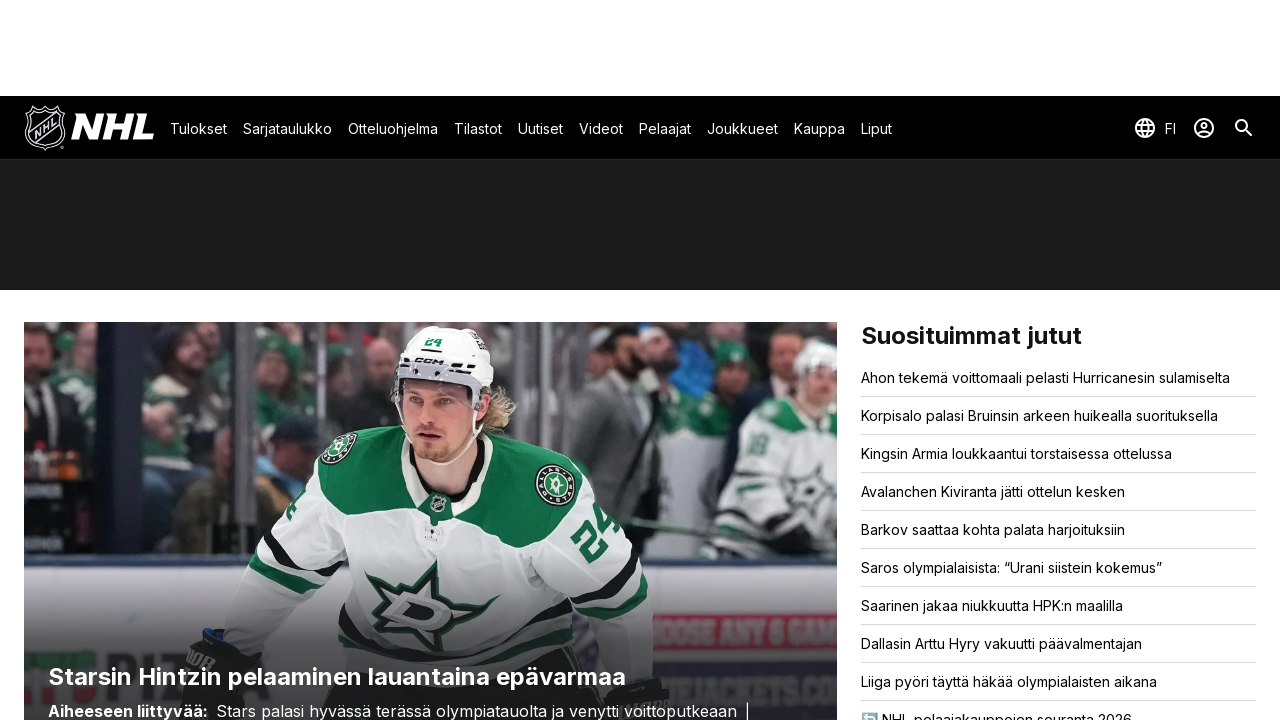

Language change took effect and page language selector updated
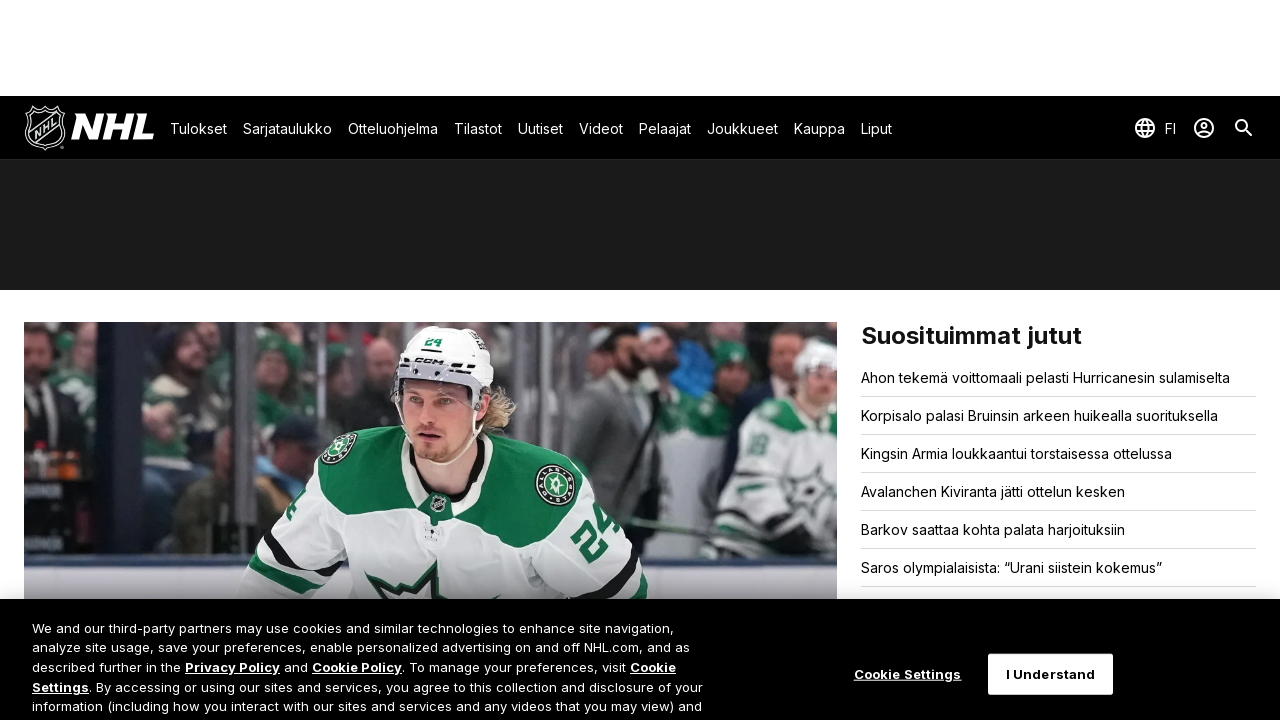

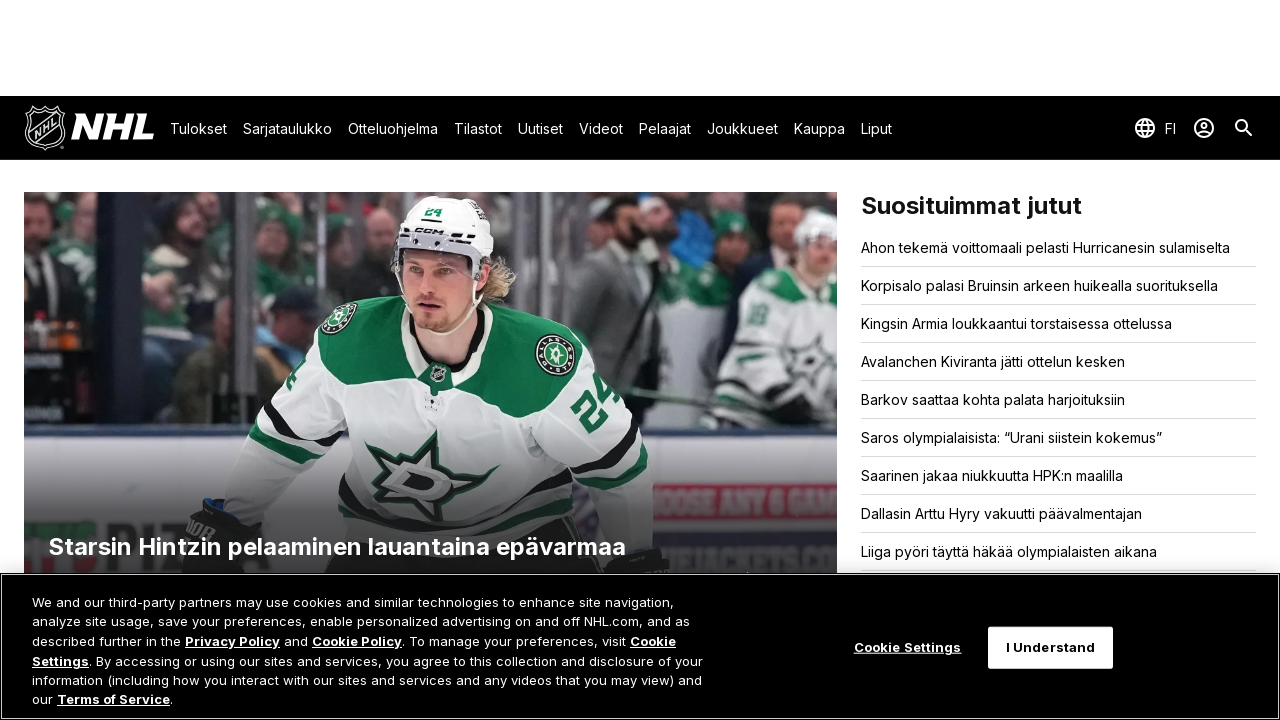